Navigates to Walmart homepage and verifies that the Walmart logo is visible in the header

Starting URL: https://www.walmart.com

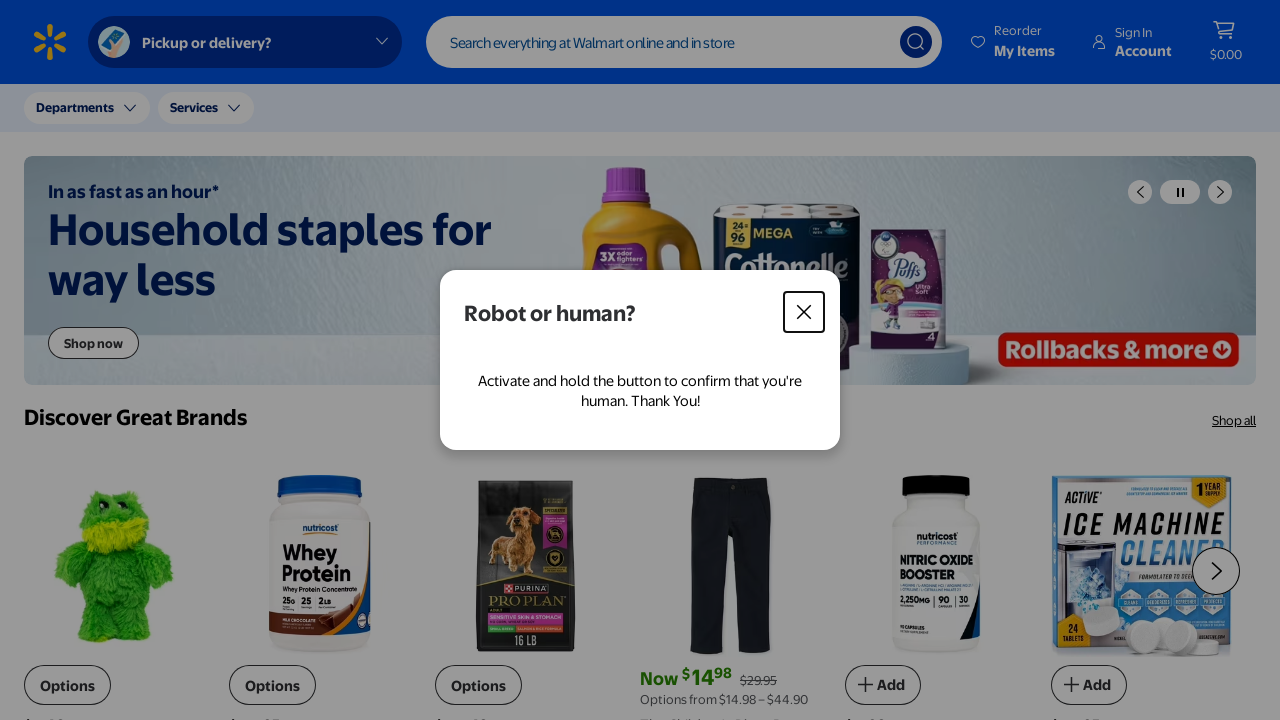

Navigated to Walmart homepage
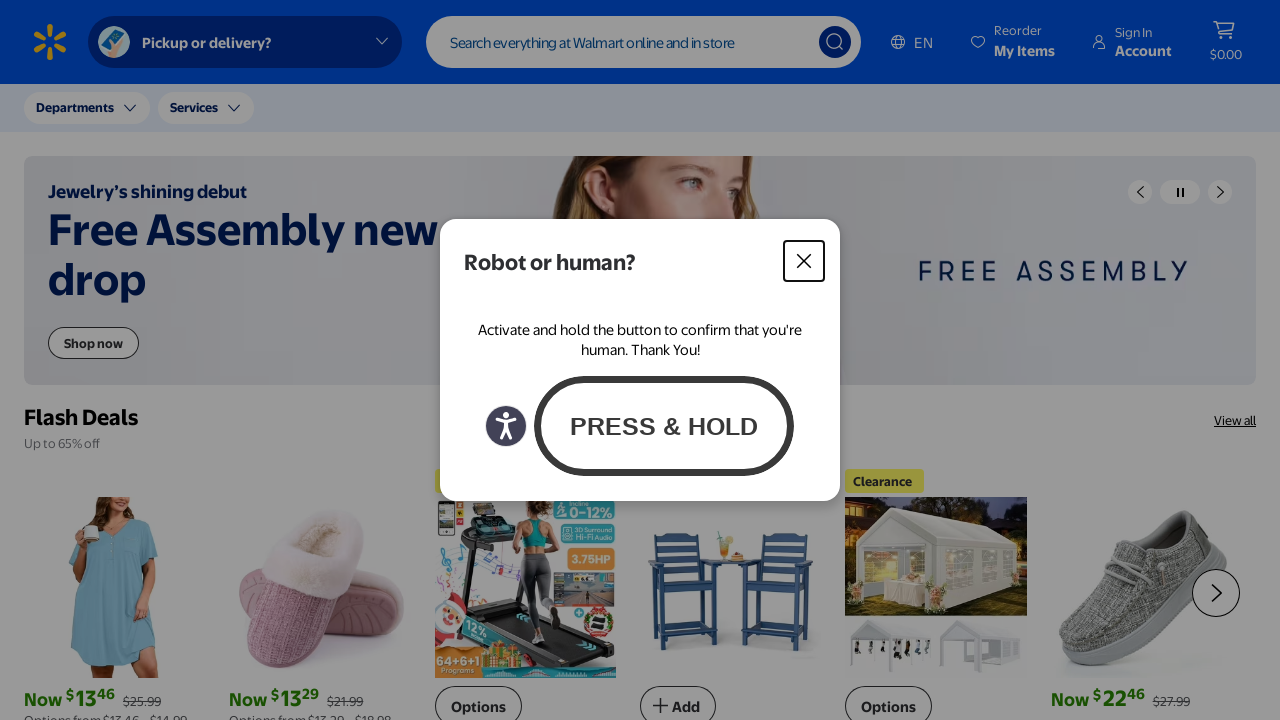

Waited for Walmart logo to be visible in header
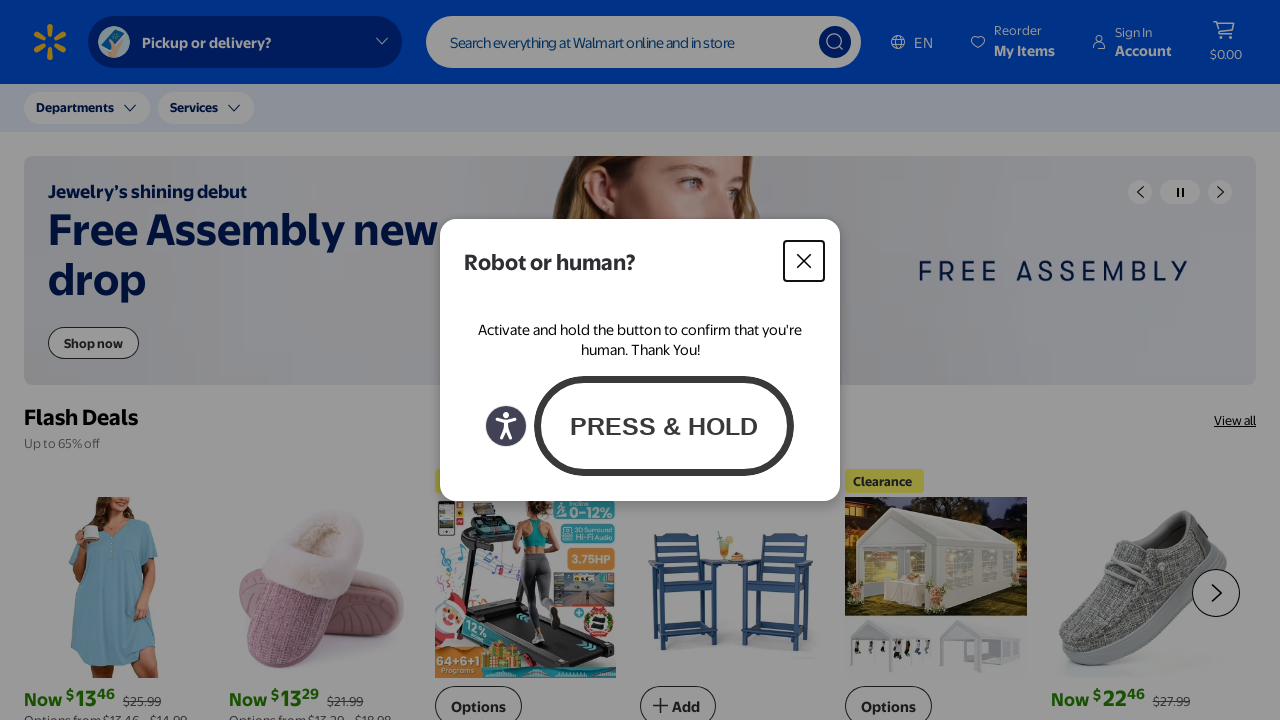

Verified Walmart logo is visible in the header
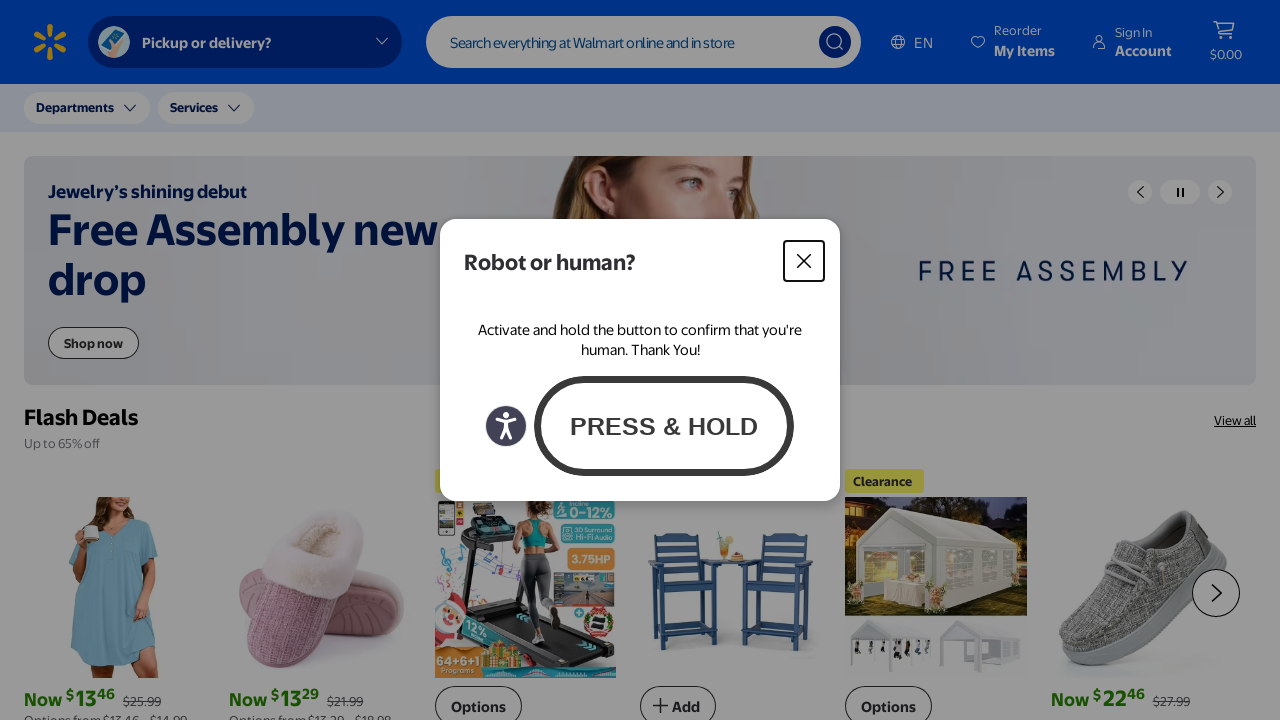

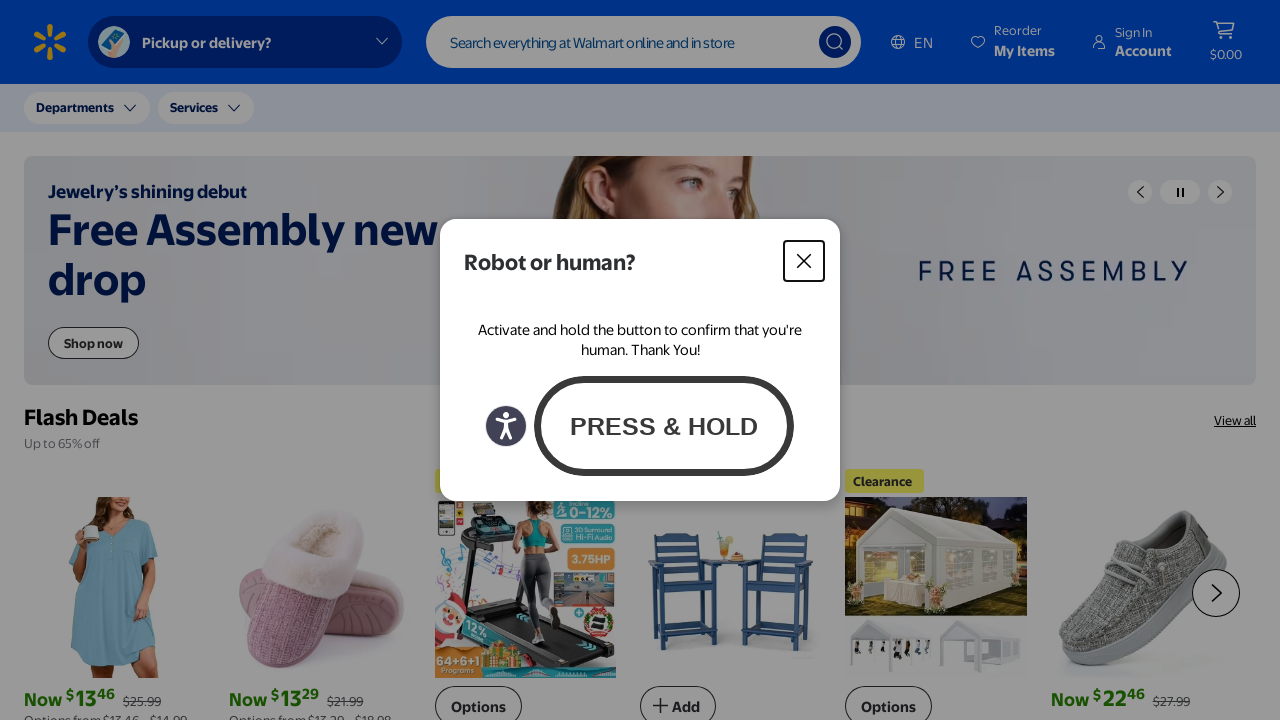